Tests JavaScript alert handling by clicking a button to trigger an alert and accepting it

Starting URL: https://demo.automationtesting.in/Alerts.html

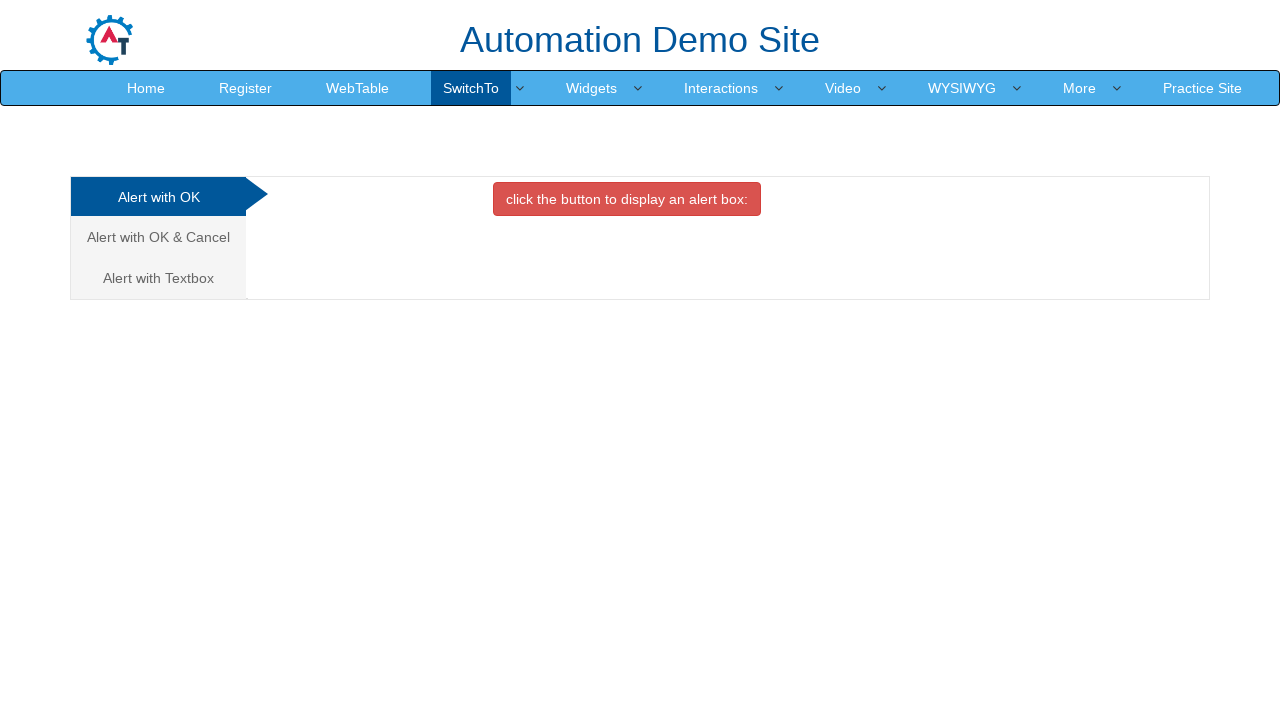

Set up dialog handler to automatically accept alerts
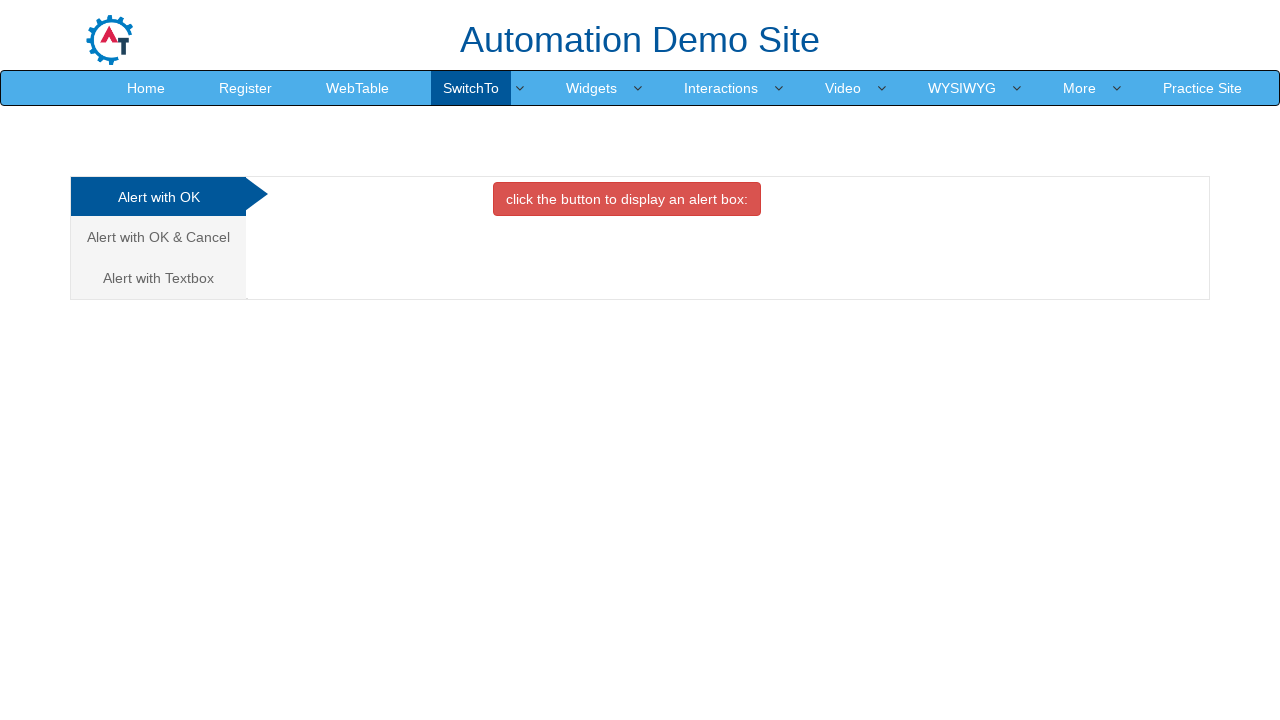

Clicked button to trigger JavaScript alert at (627, 199) on button.btn.btn-danger
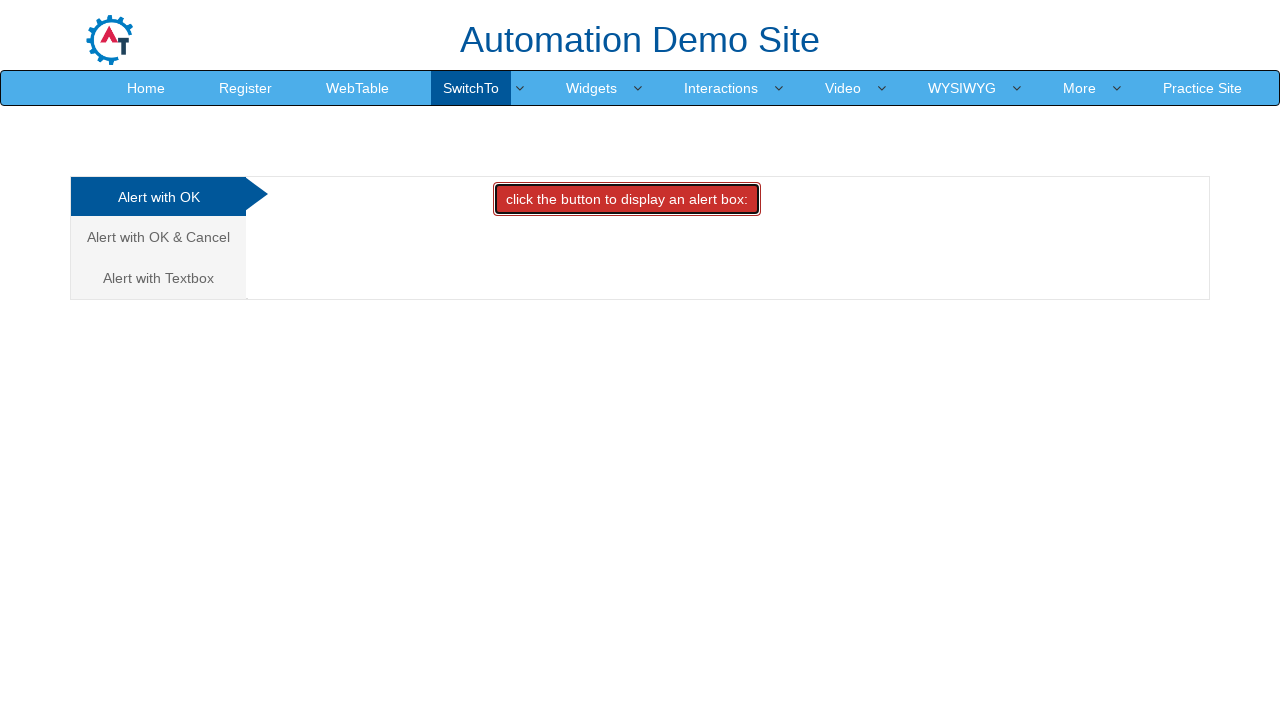

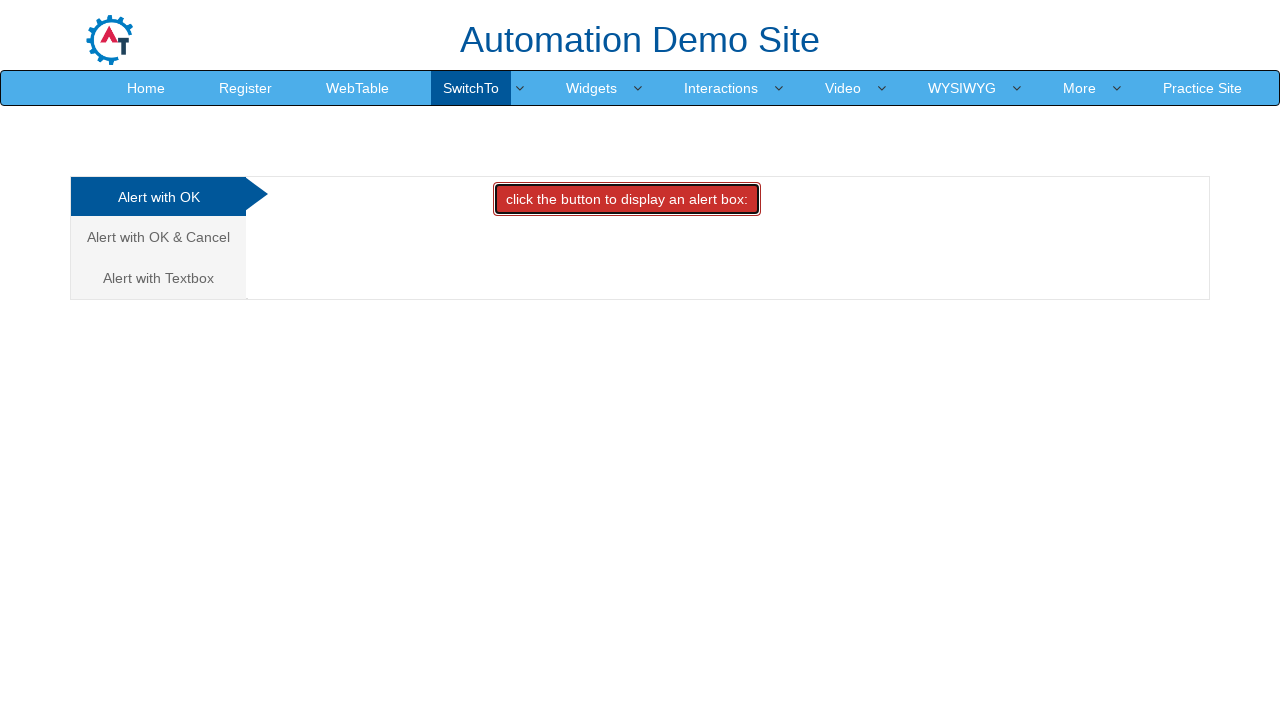